Tests clicking a timer alert button that shows an alert after 5 seconds delay, then accepts it

Starting URL: https://demoqa.com/alerts

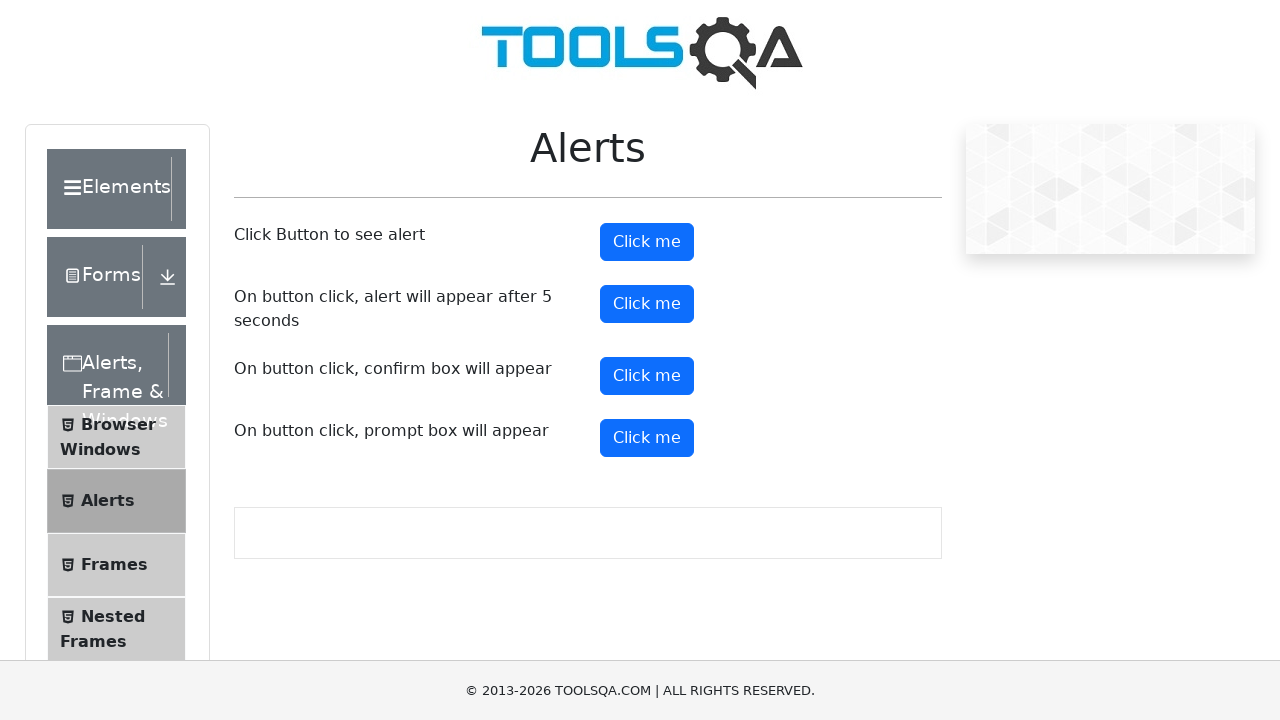

Set up dialog handler to automatically accept alerts
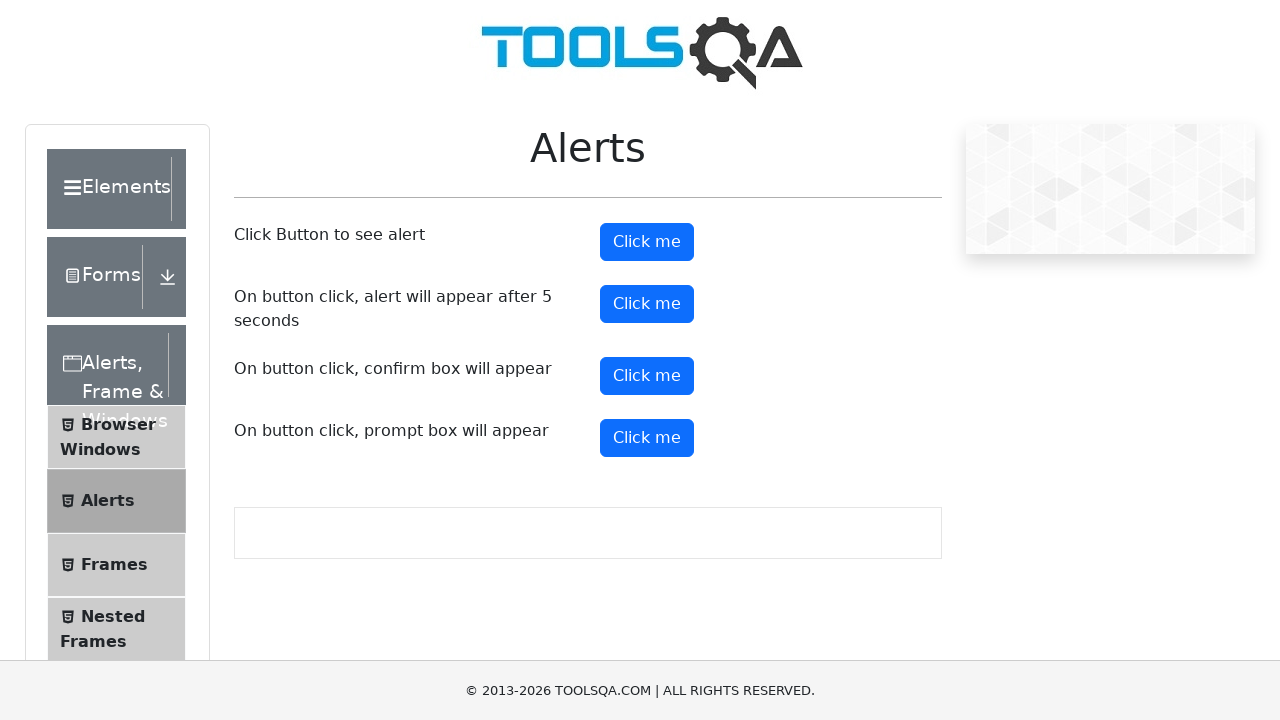

Clicked the timer alert button at (647, 304) on #timerAlertButton
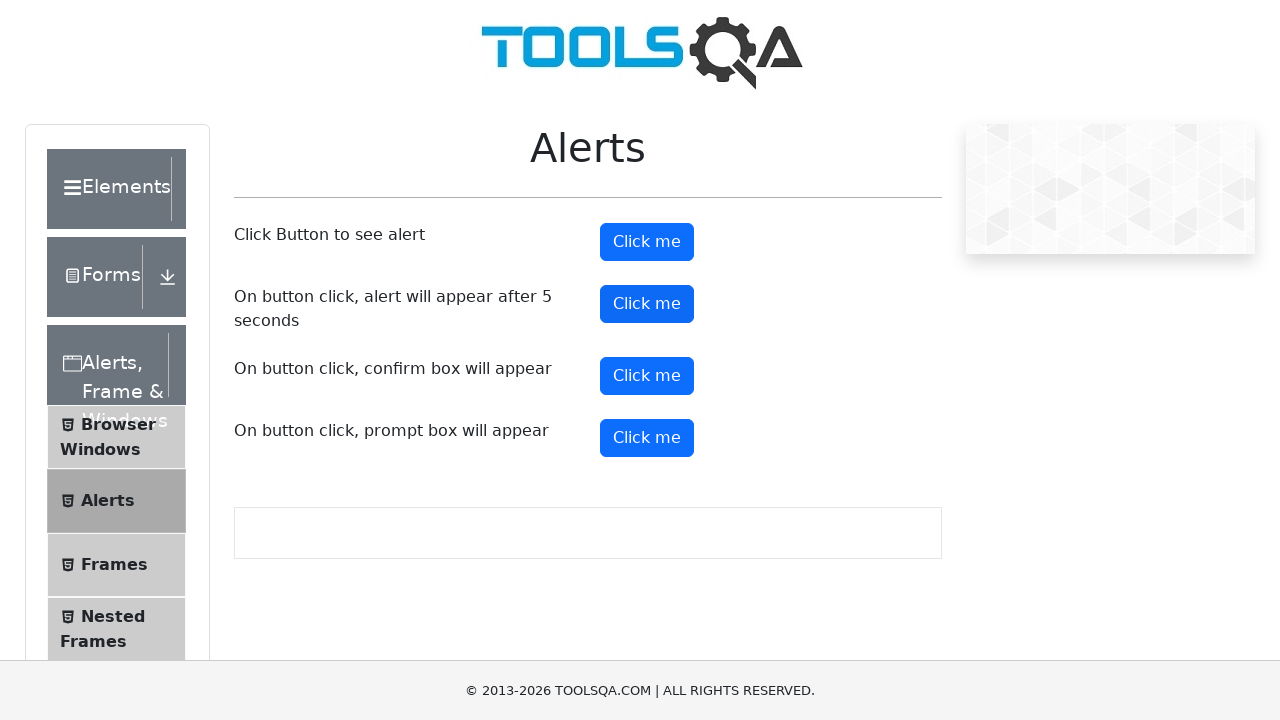

Waited 6 seconds for timer alert to appear and be accepted
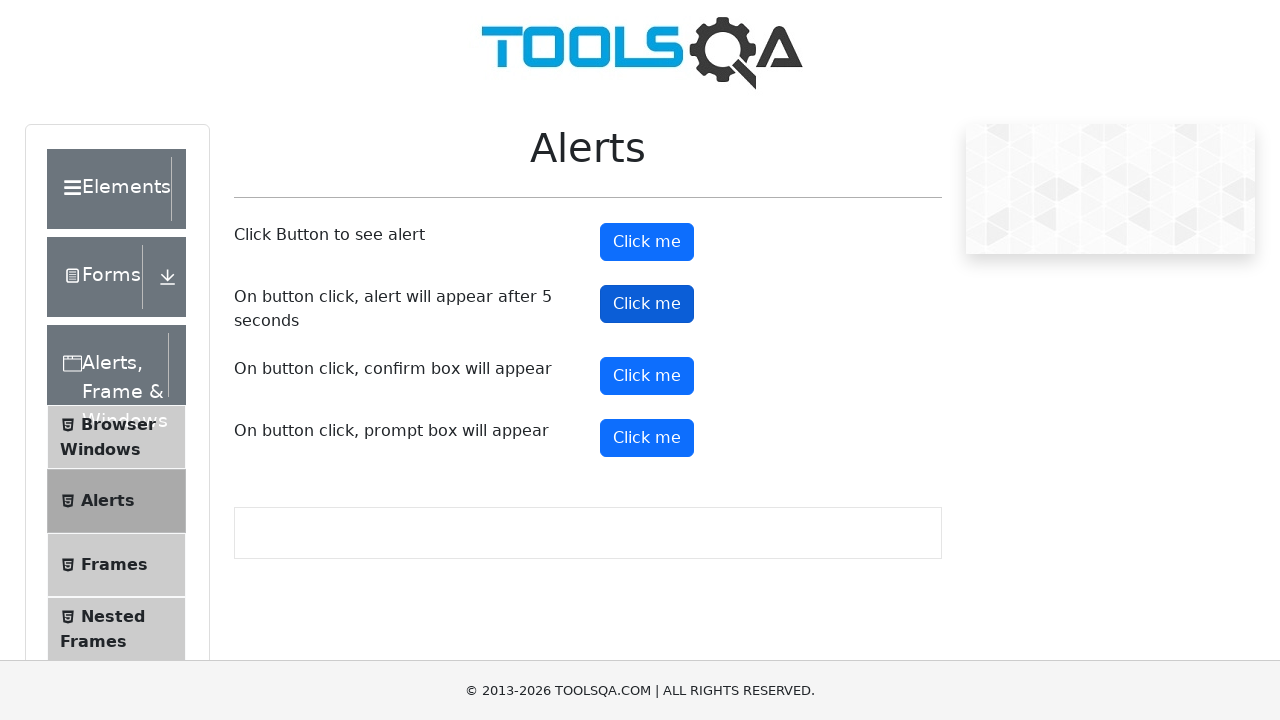

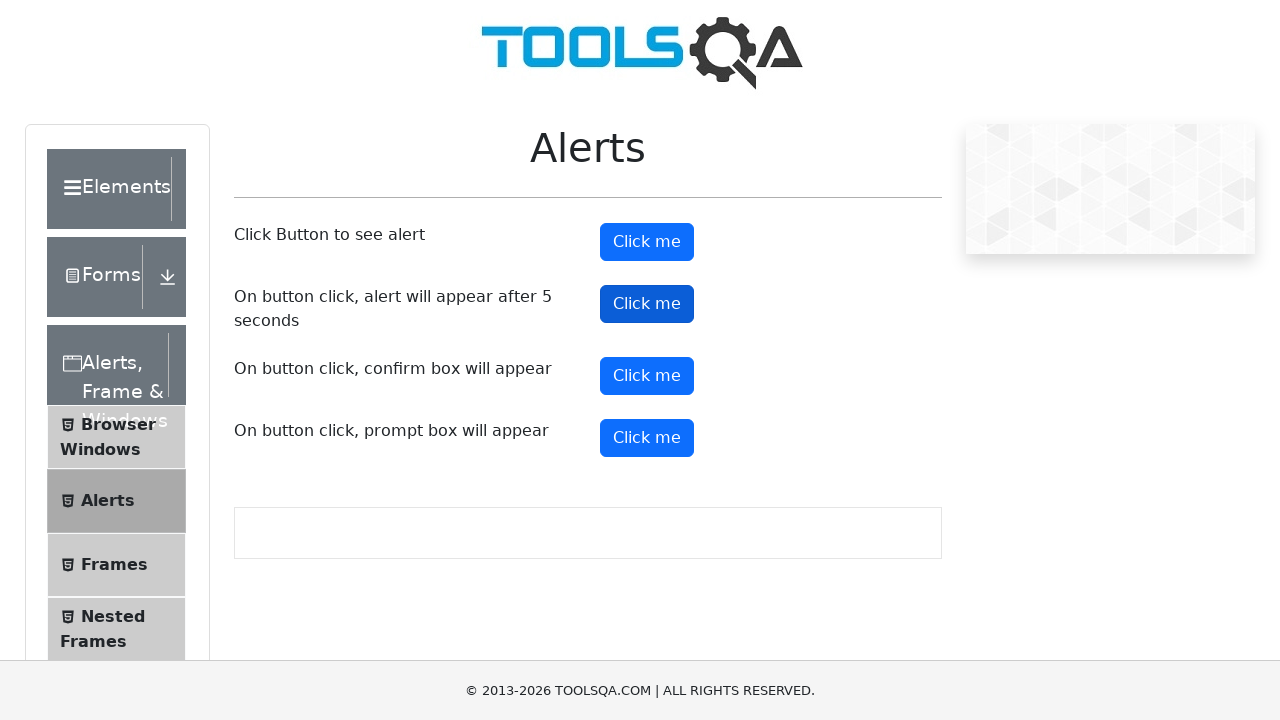